Tests alert functionality by entering a name in a text field, triggering an alert, and accepting it

Starting URL: https://rahulshettyacademy.com/AutomationPractice/

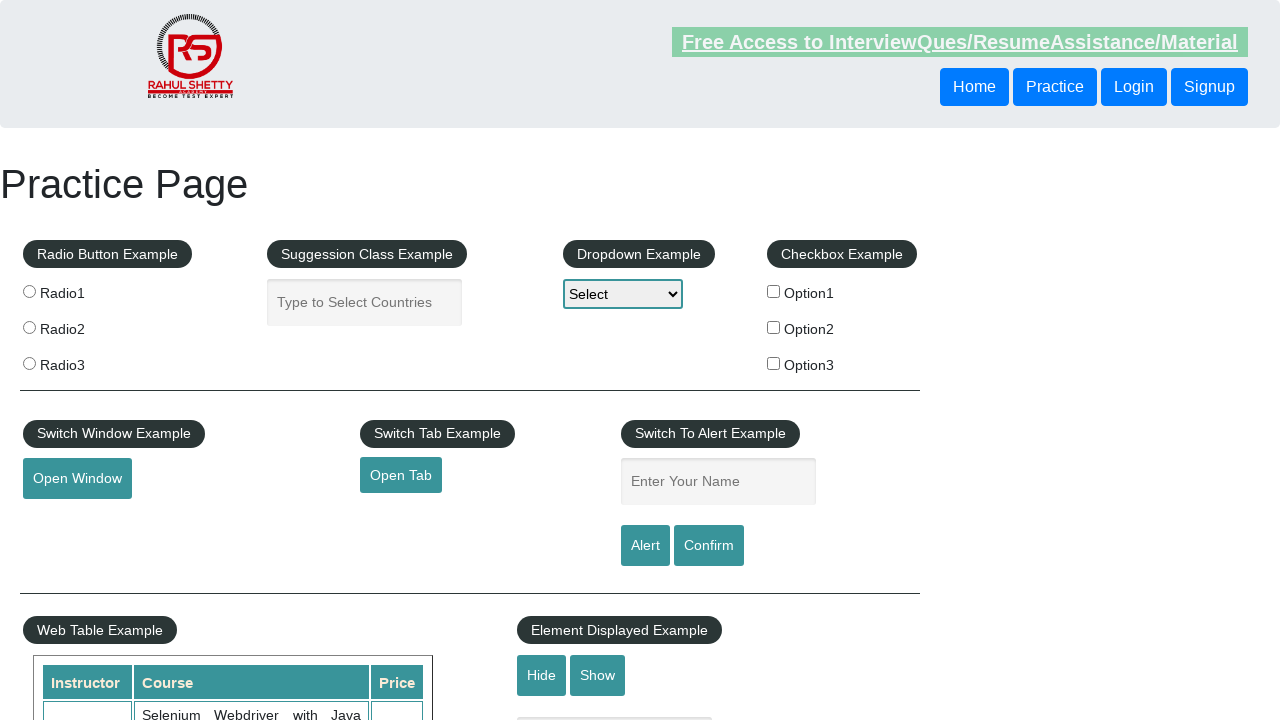

Filled name field with 'Marian' on #name
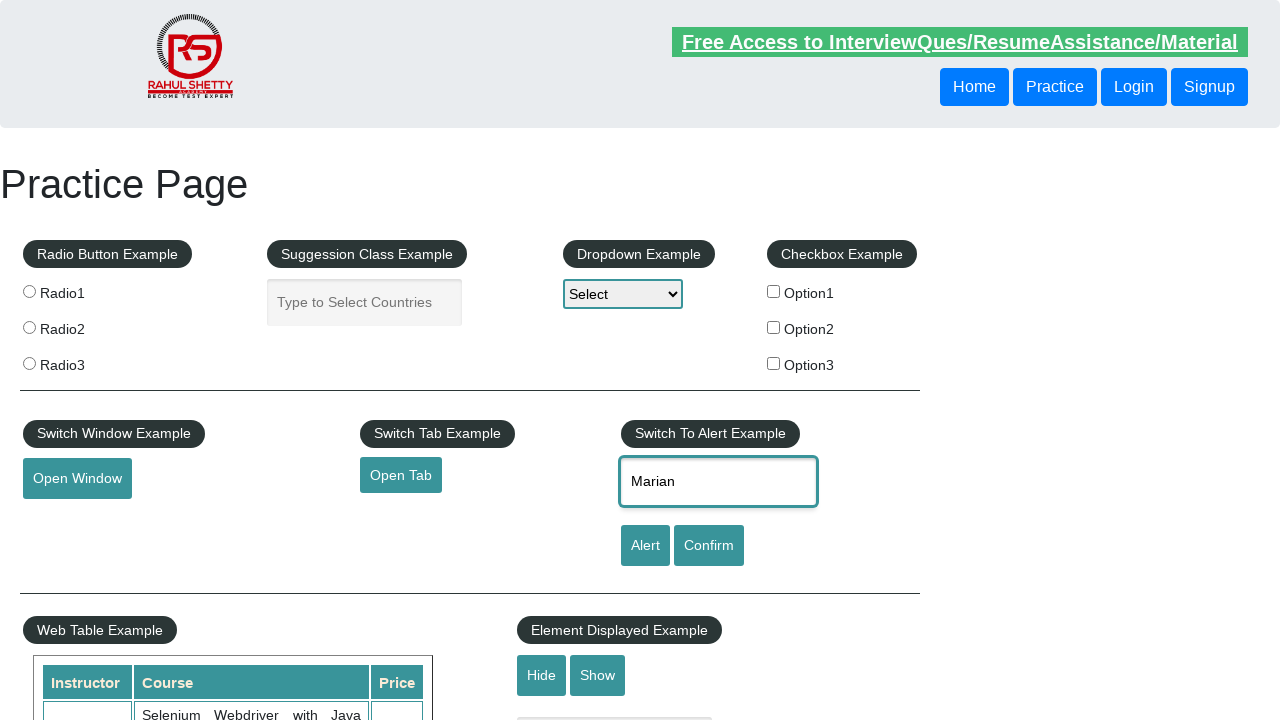

Clicked alert button to trigger alert at (645, 546) on [id='alertbtn']
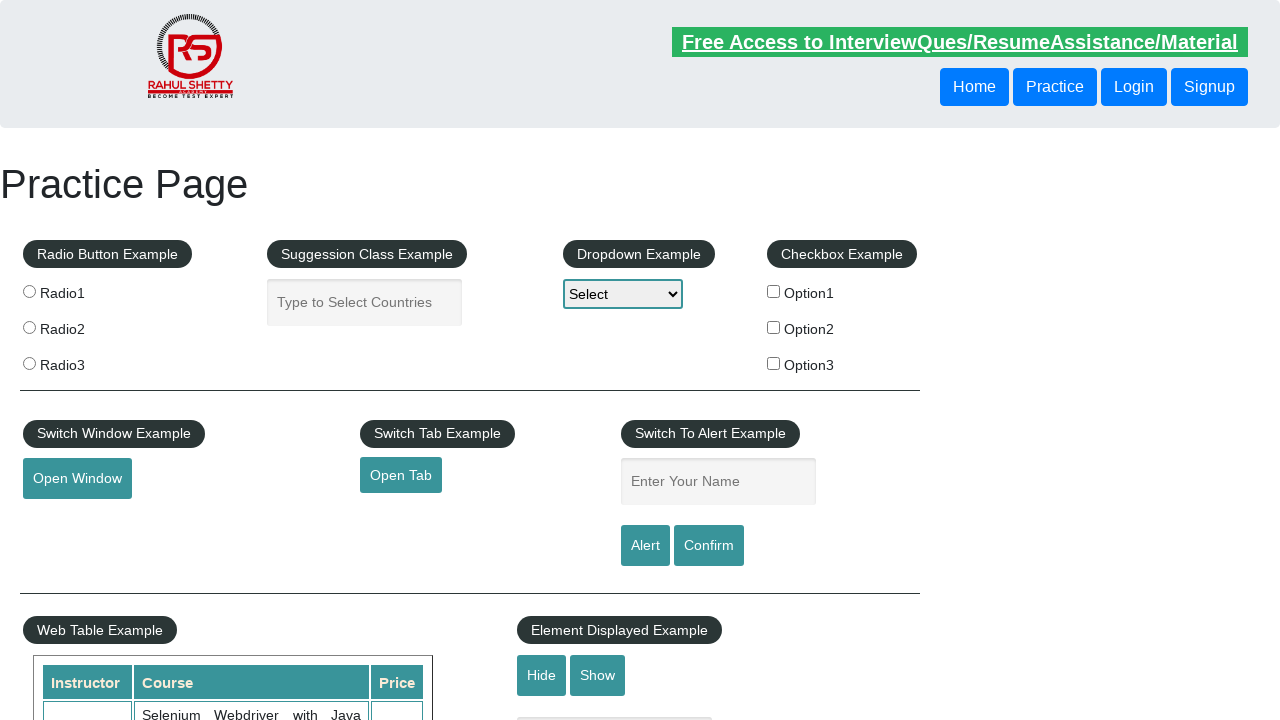

Alert dialog accepted
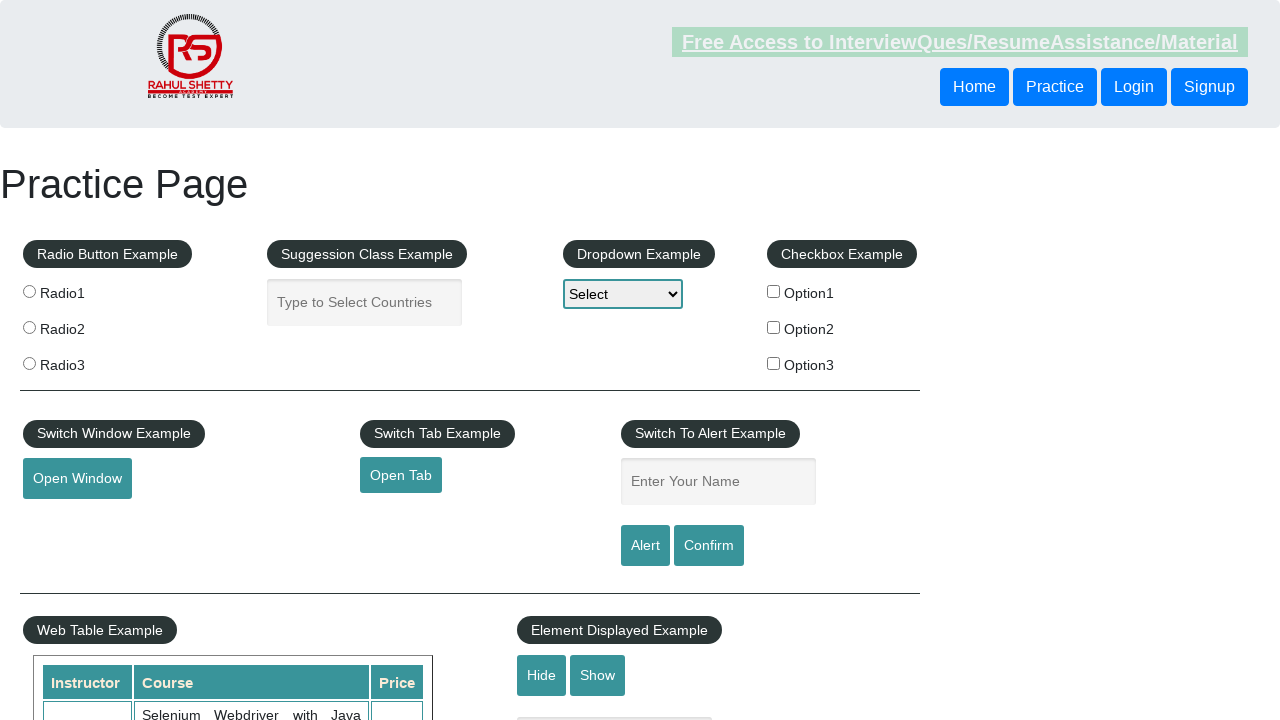

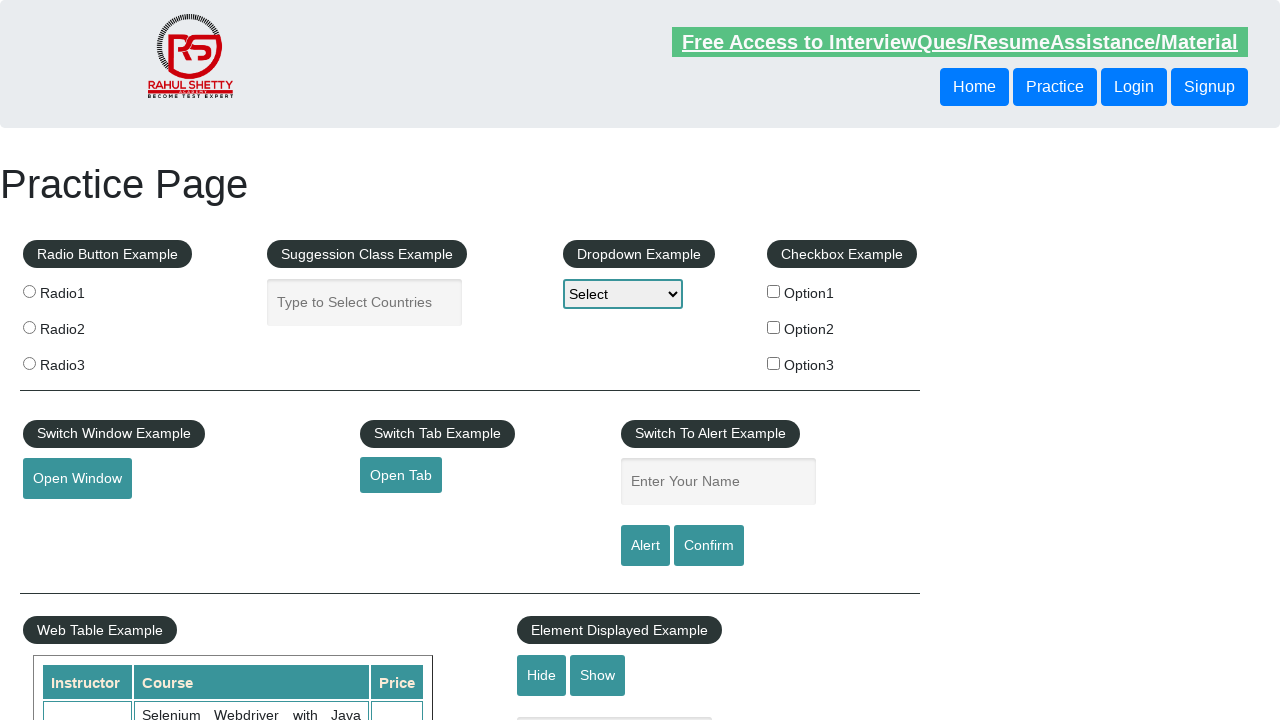